Tests iframe handling by switching to an iframe, clicking a button to trigger an alert, accepting it, then switching back to the main frame and clicking another button

Starting URL: https://www.w3schools.com/js/tryit.asp?filename=tryjs_alert

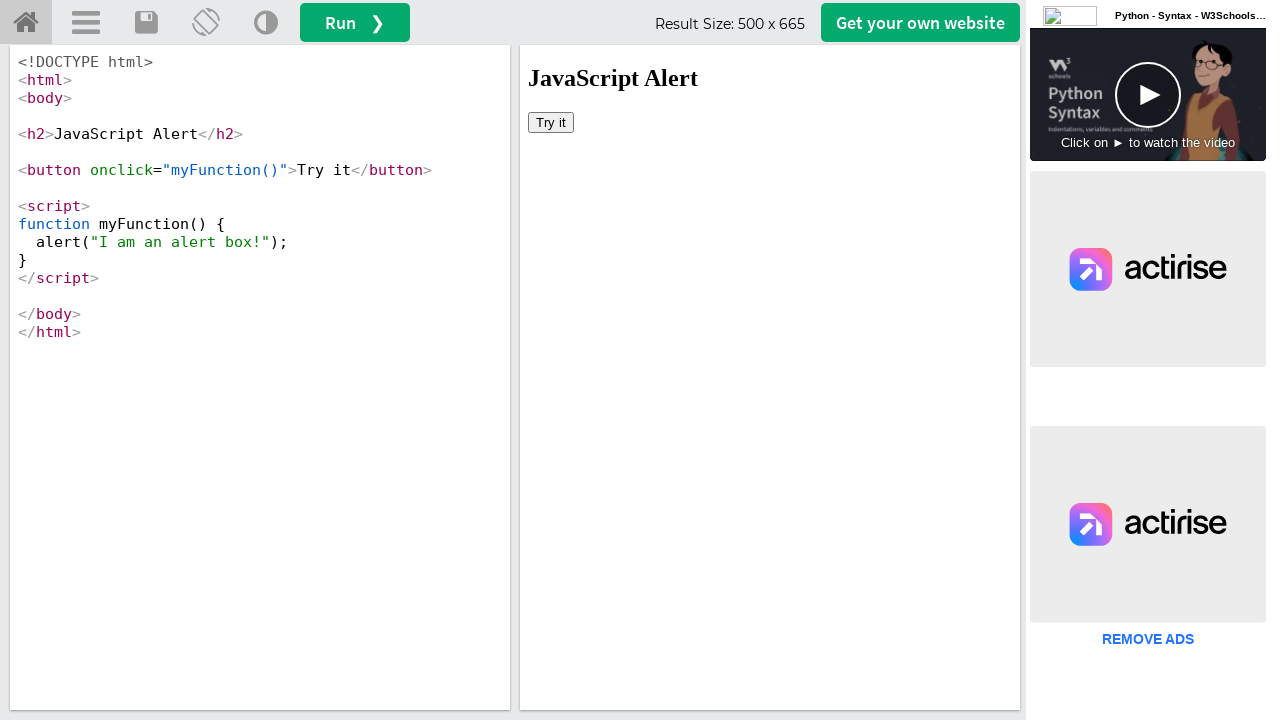

Switched to iframeResult iframe
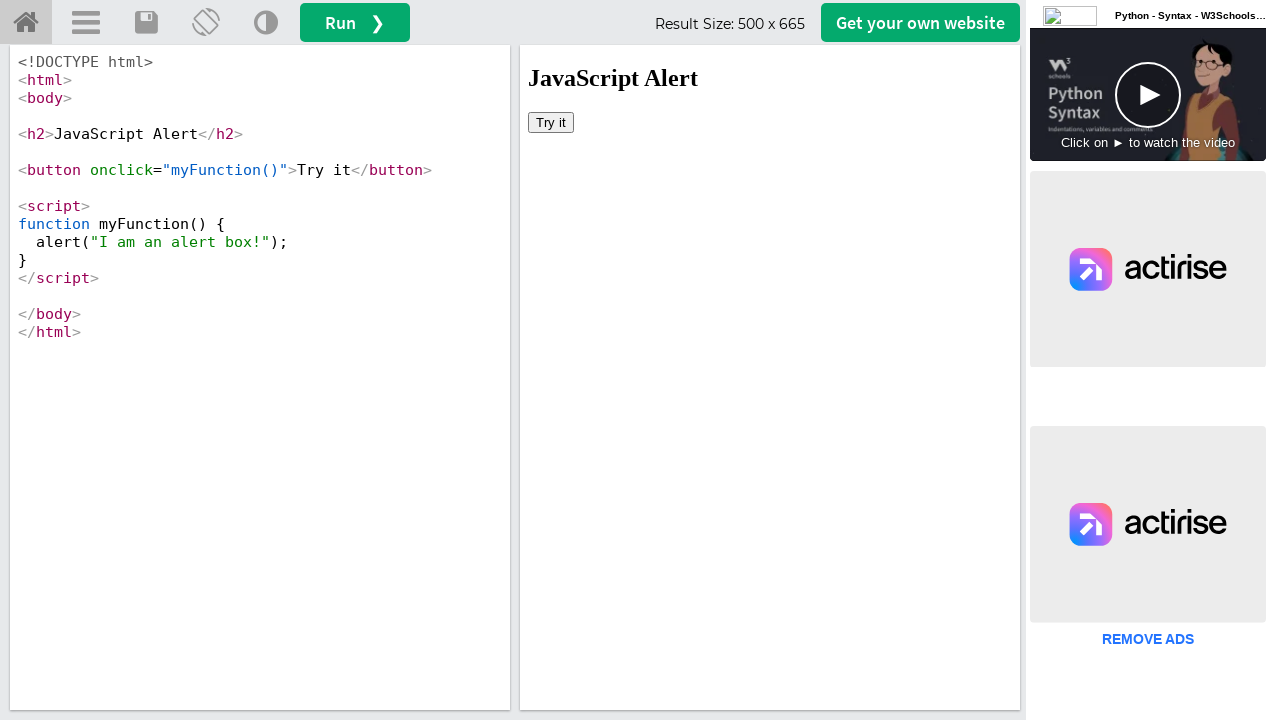

Clicked 'Try it' button in iframe to trigger alert at (551, 122) on xpath=/html/body/button
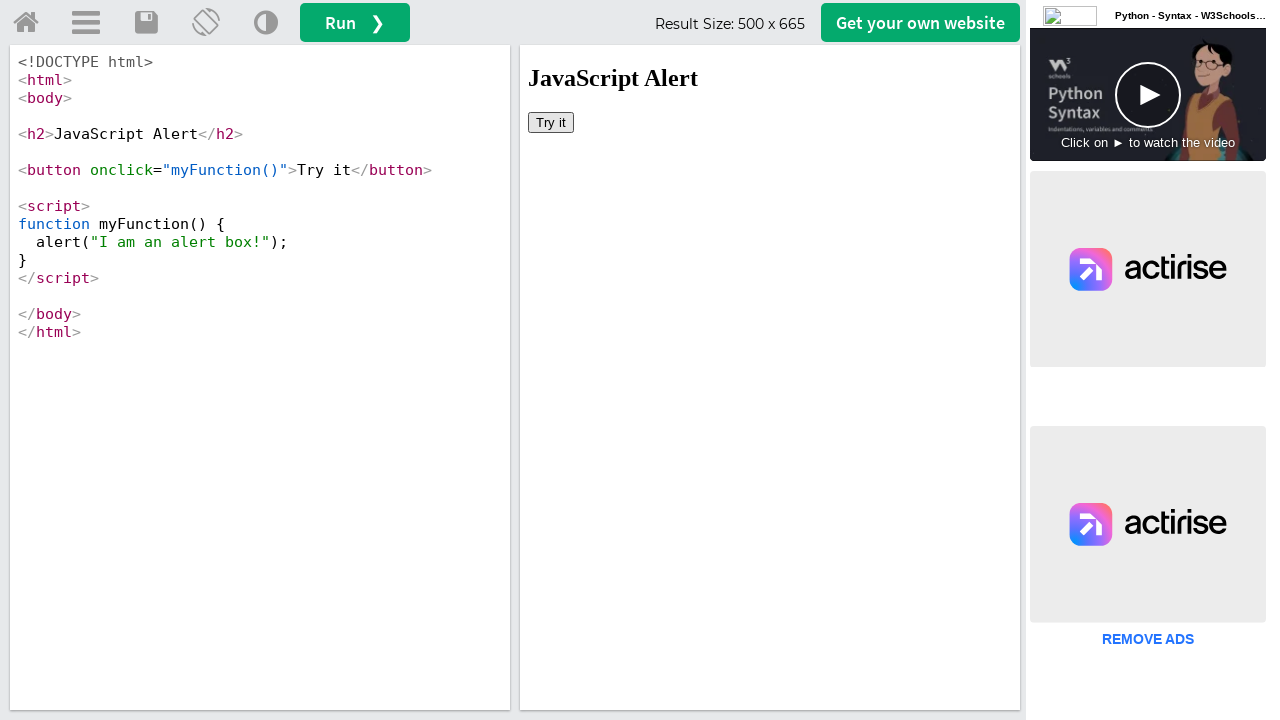

Set up dialog handler to accept alerts
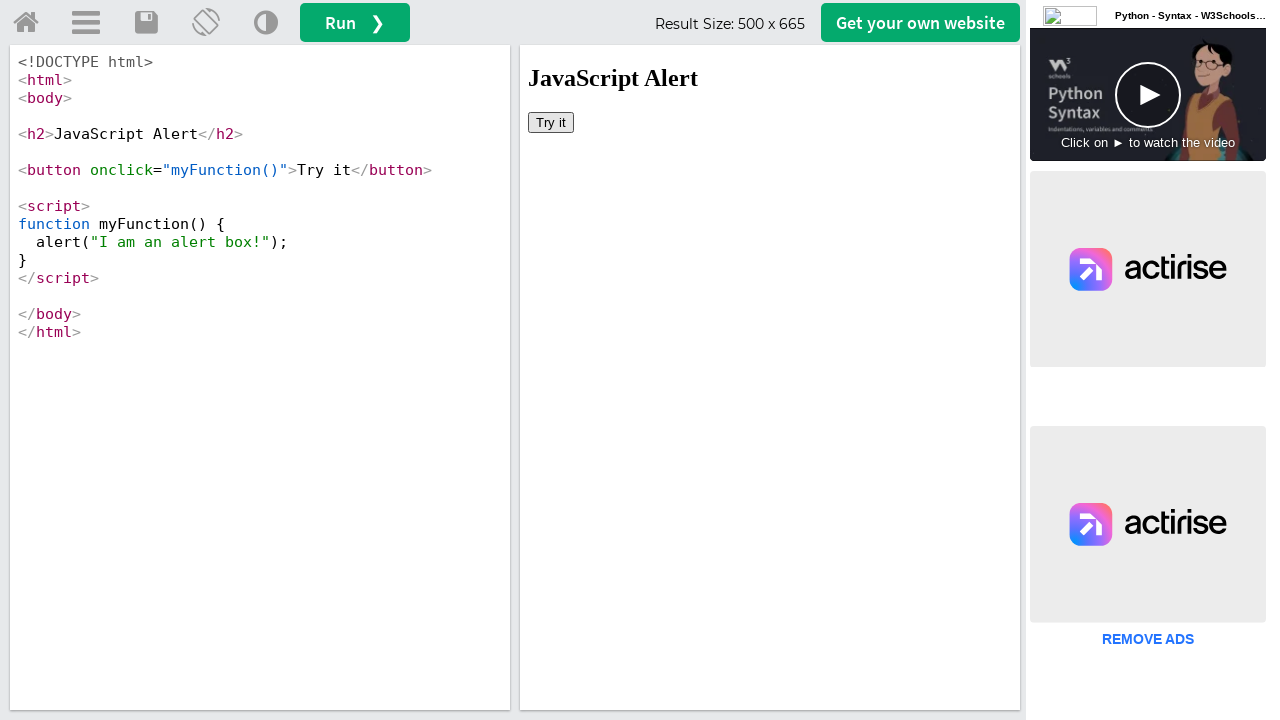

Switched back to main frame and clicked website button at (920, 22) on #getwebsitebtn
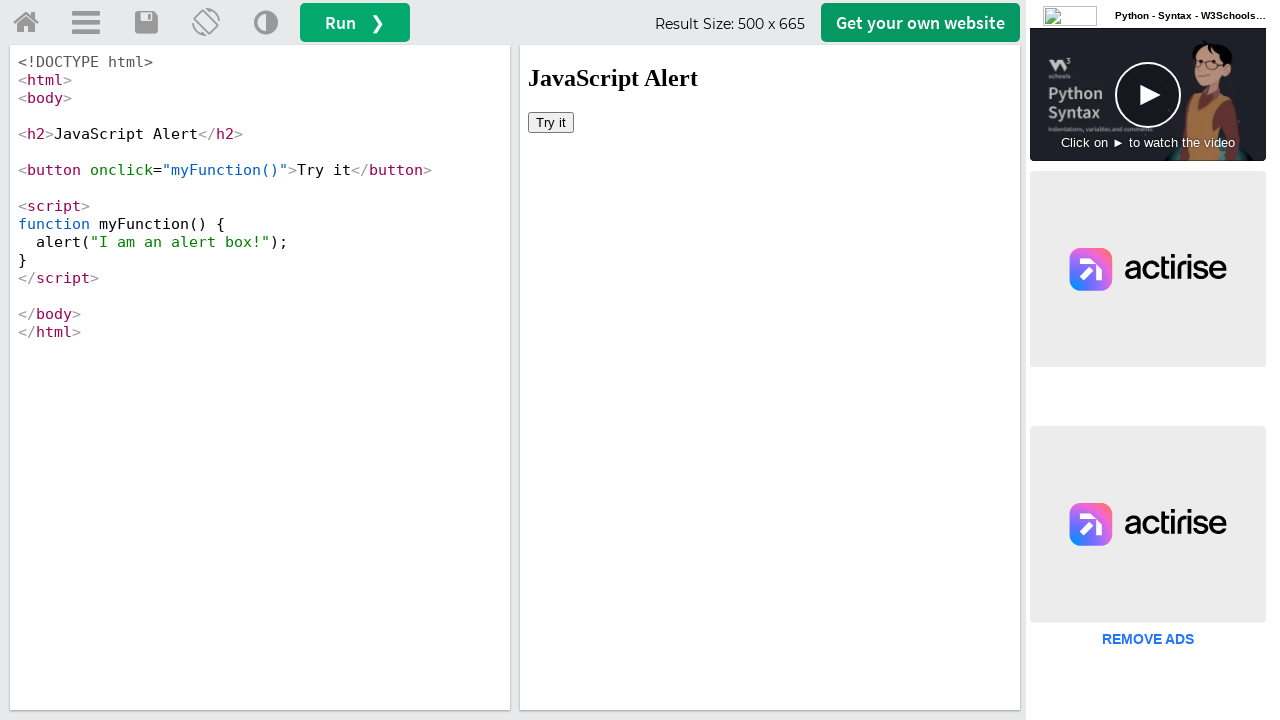

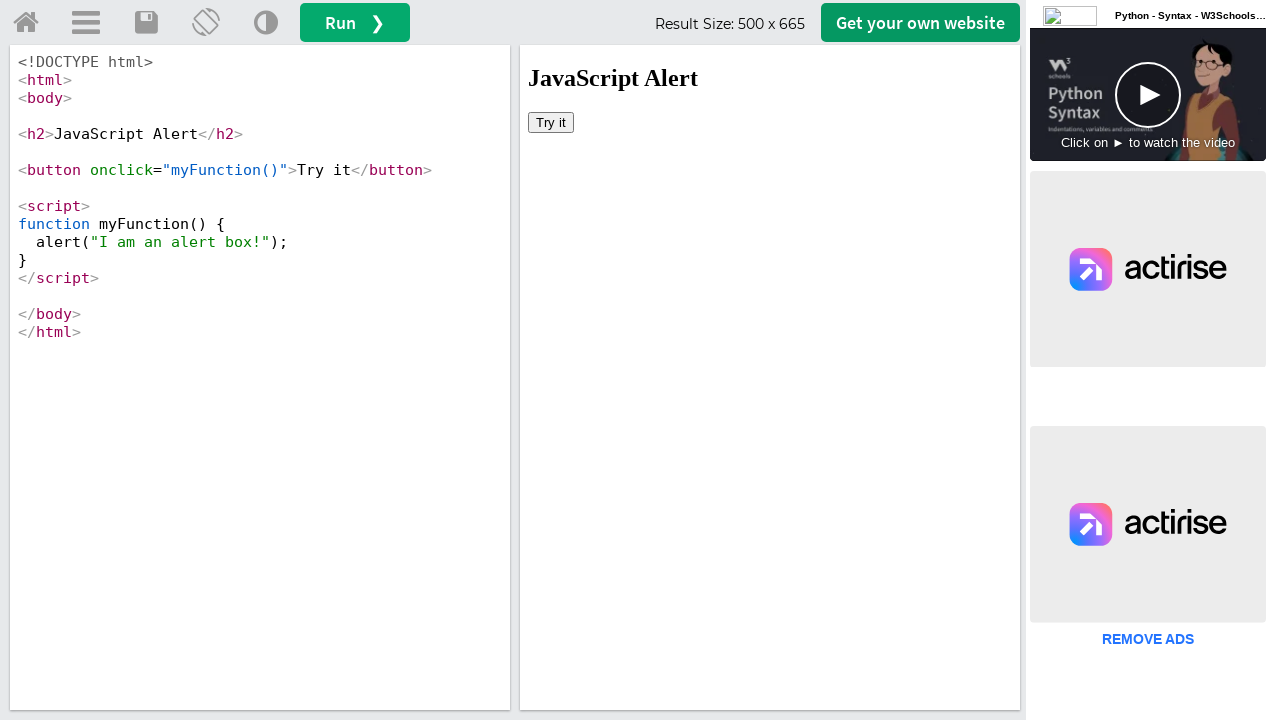